Collects and displays all product names from the vegetable shopping page

Starting URL: https://rahulshettyacademy.com/seleniumPractise/#/

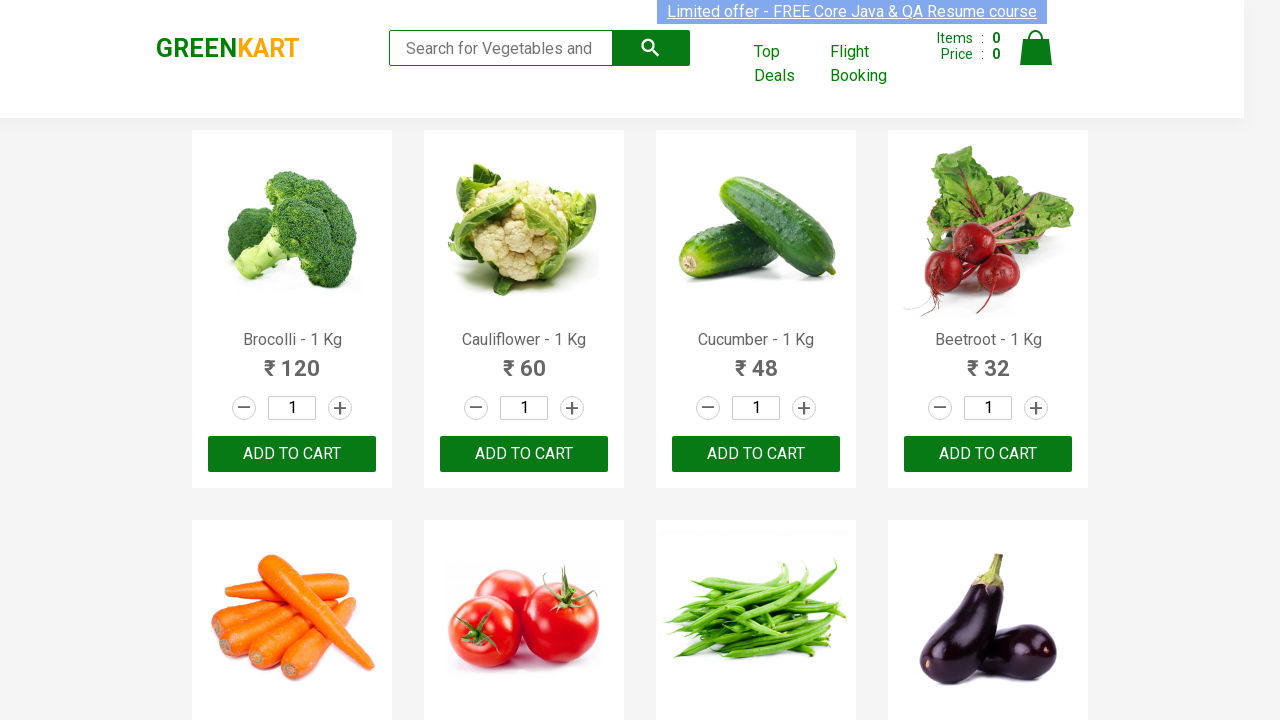

Waited for product names (h4 elements) to load on vegetable shopping page
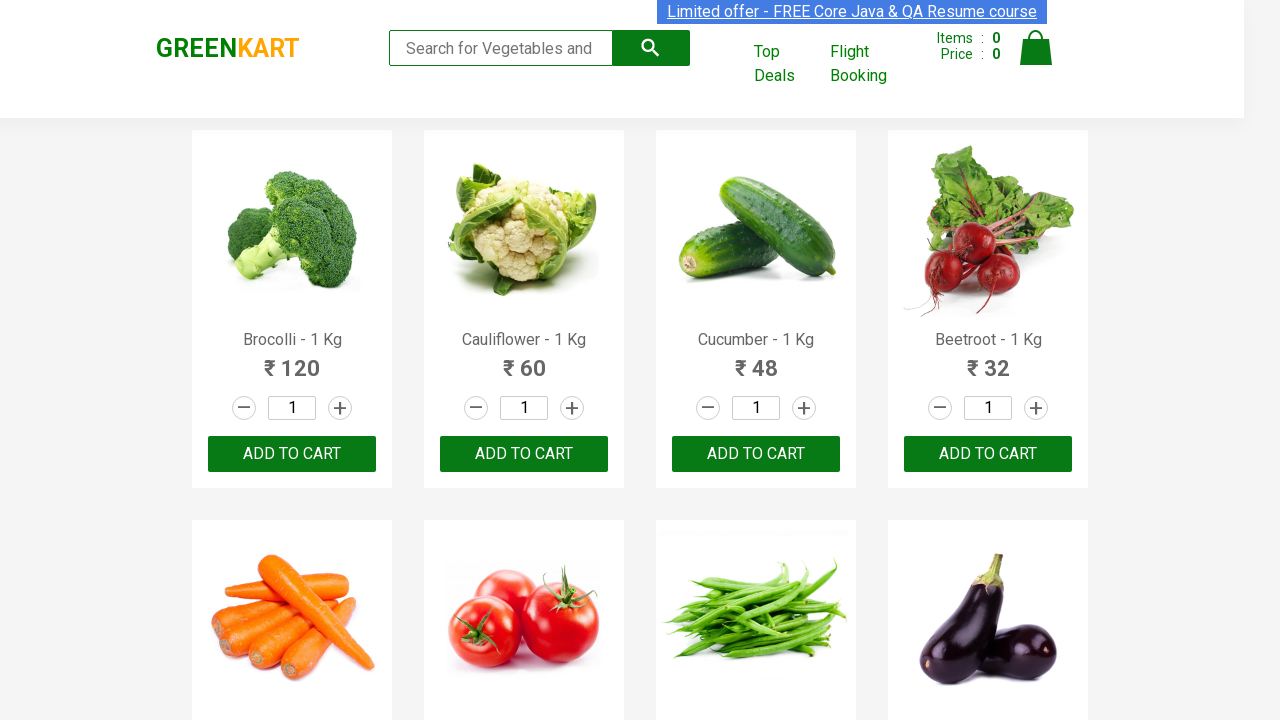

Located all product name elements on the page
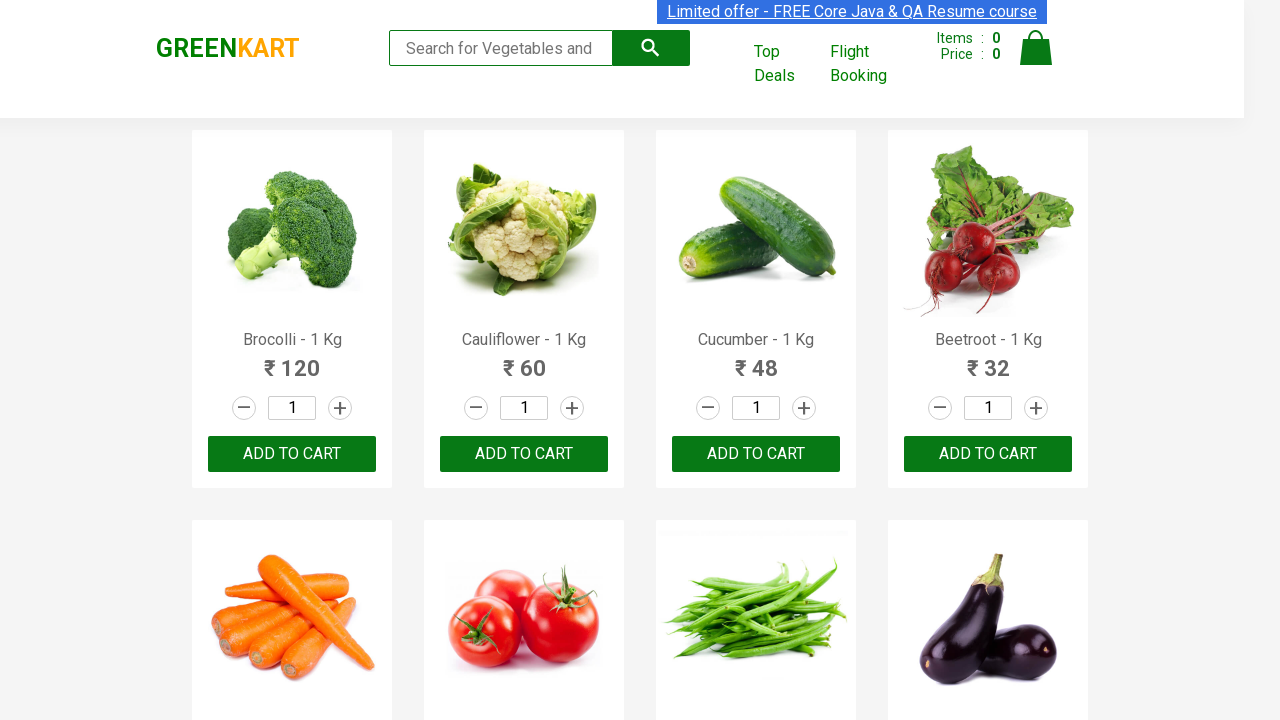

Collected all product names from vegetable shopping page - found 30 products
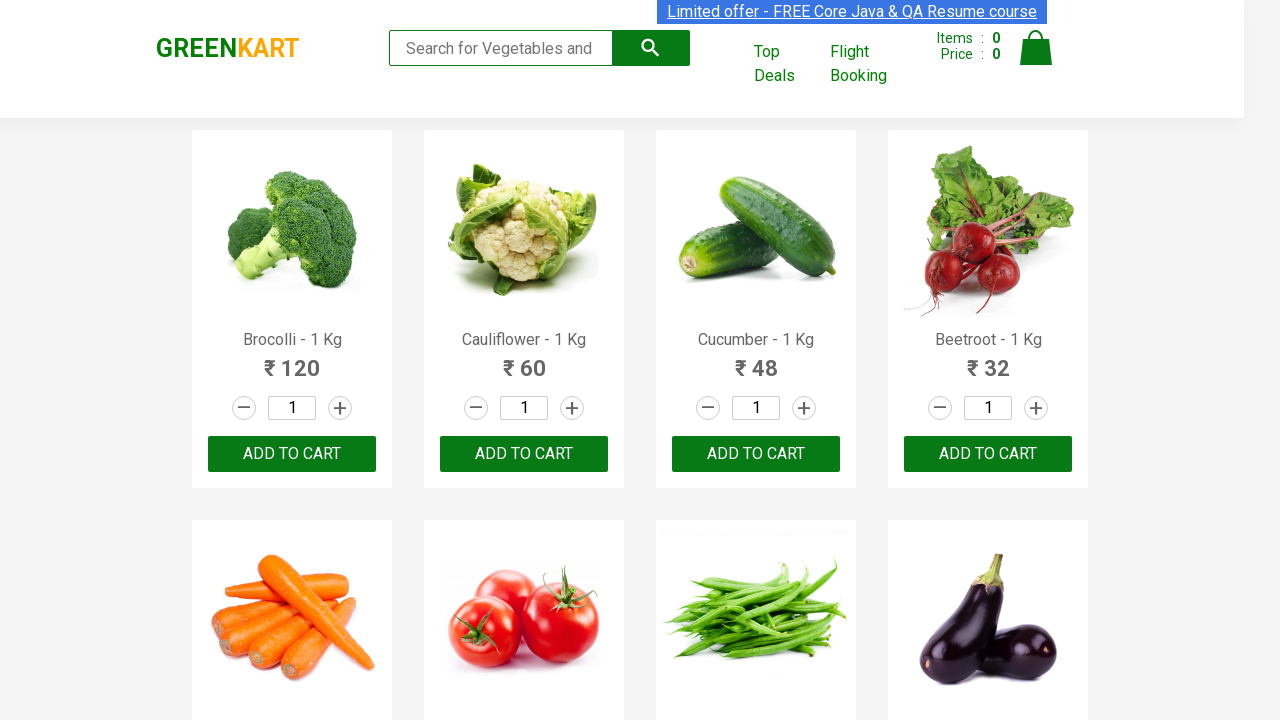

Displayed collected products list: ['Brocolli - 1 Kg', 'Cauliflower - 1 Kg', 'Cucumber - 1 Kg', 'Beetroot - 1 Kg', 'Carrot - 1 Kg', 'Tomato - 1 Kg', 'Beans - 1 Kg', 'Brinjal - 1 Kg', 'Capsicum', 'Mushroom - 1 Kg', 'Potato - 1 Kg', 'Pumpkin - 1 Kg', 'Corn - 1 Kg', 'Onion - 1 Kg', 'Apple - 1 Kg', 'Banana - 1 Kg', 'Grapes - 1 Kg', 'Mango - 1 Kg', 'Musk Melon - 1 Kg', 'Orange - 1 Kg', 'Pears - 1 Kg', 'Pomegranate - 1 Kg', 'Raspberry - 1/4 Kg', 'Strawberry - 1/4 Kg', 'Water Melon - 1 Kg', 'Almonds - 1/4 Kg', 'Pista - 1/4 Kg', 'Nuts Mixture - 1 Kg', 'Cashews - 1 Kg', 'Walnuts - 1/4 Kg']
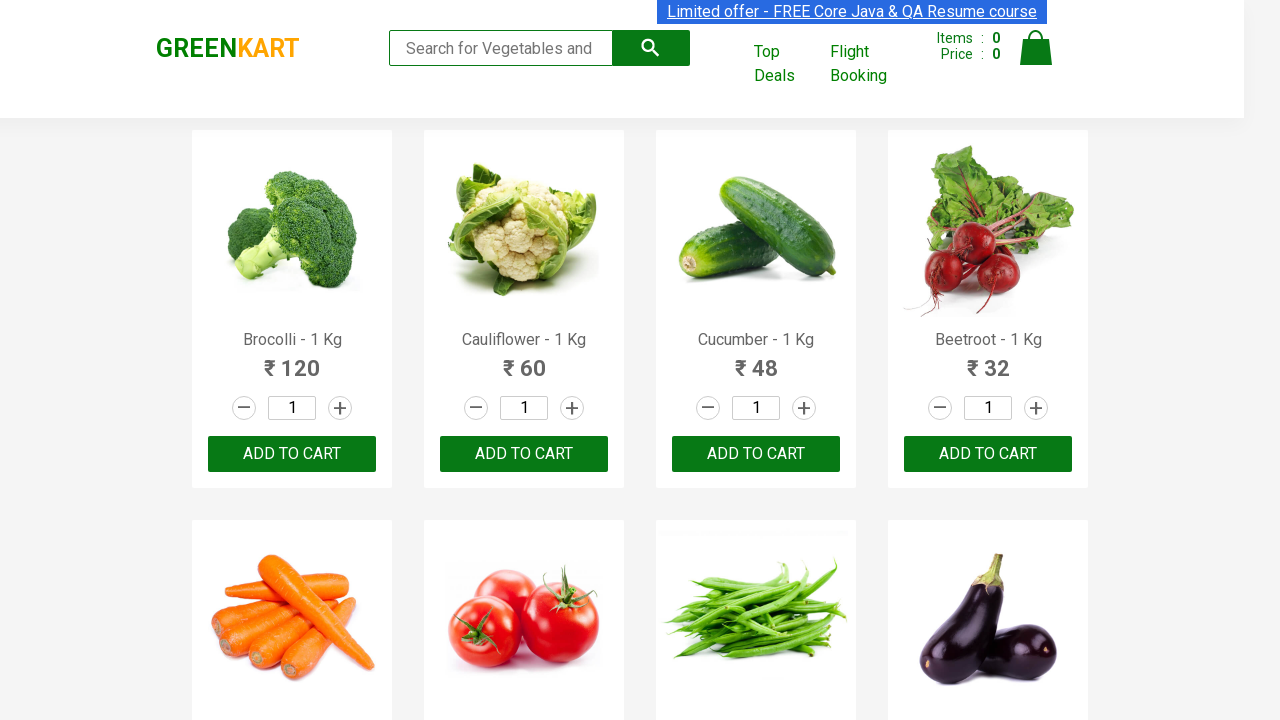

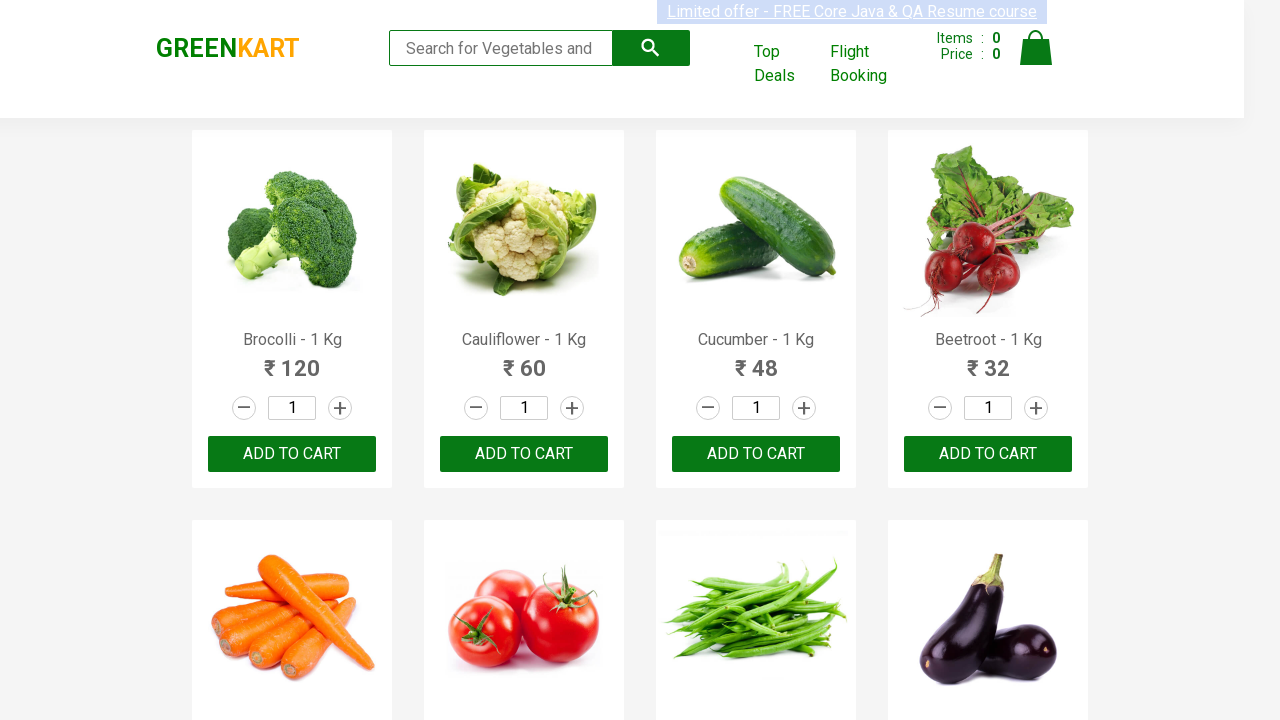